Tests that images load correctly on a page by waiting for a specific image element to appear and verifying its src attribute is accessible.

Starting URL: https://bonigarcia.dev/selenium-webdriver-java/loading-images.html

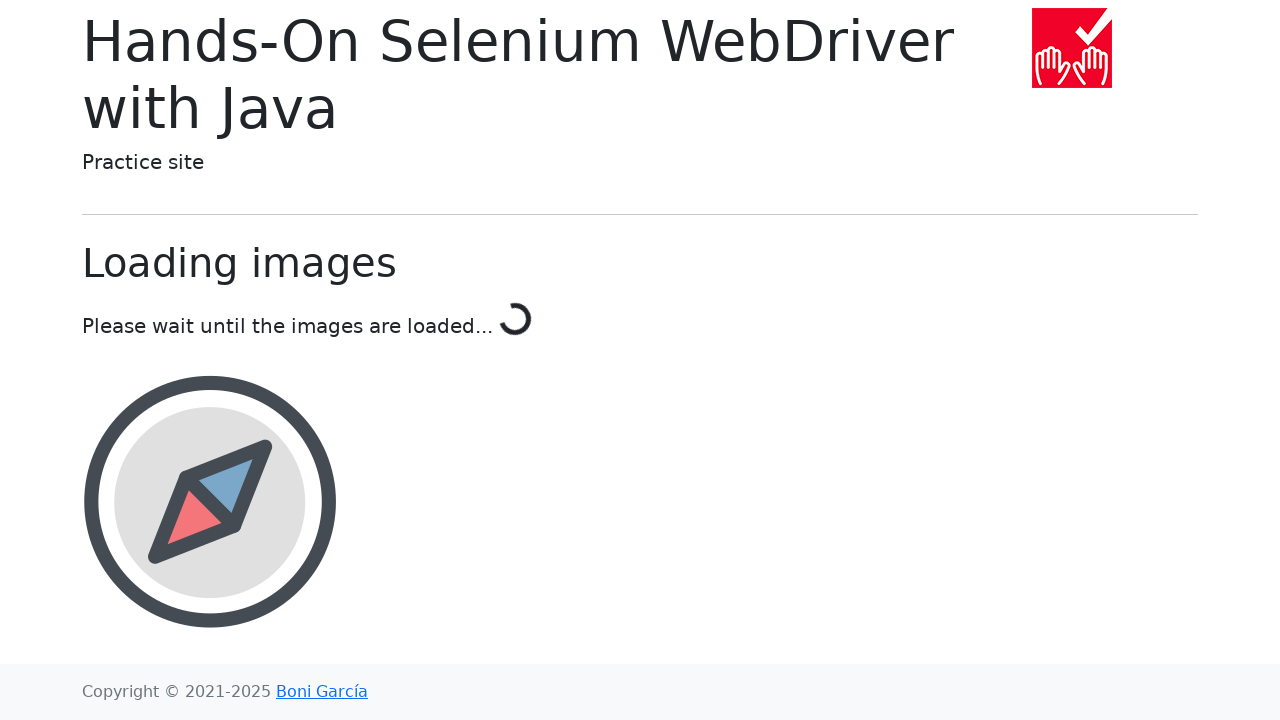

Waited for landscape image element to load
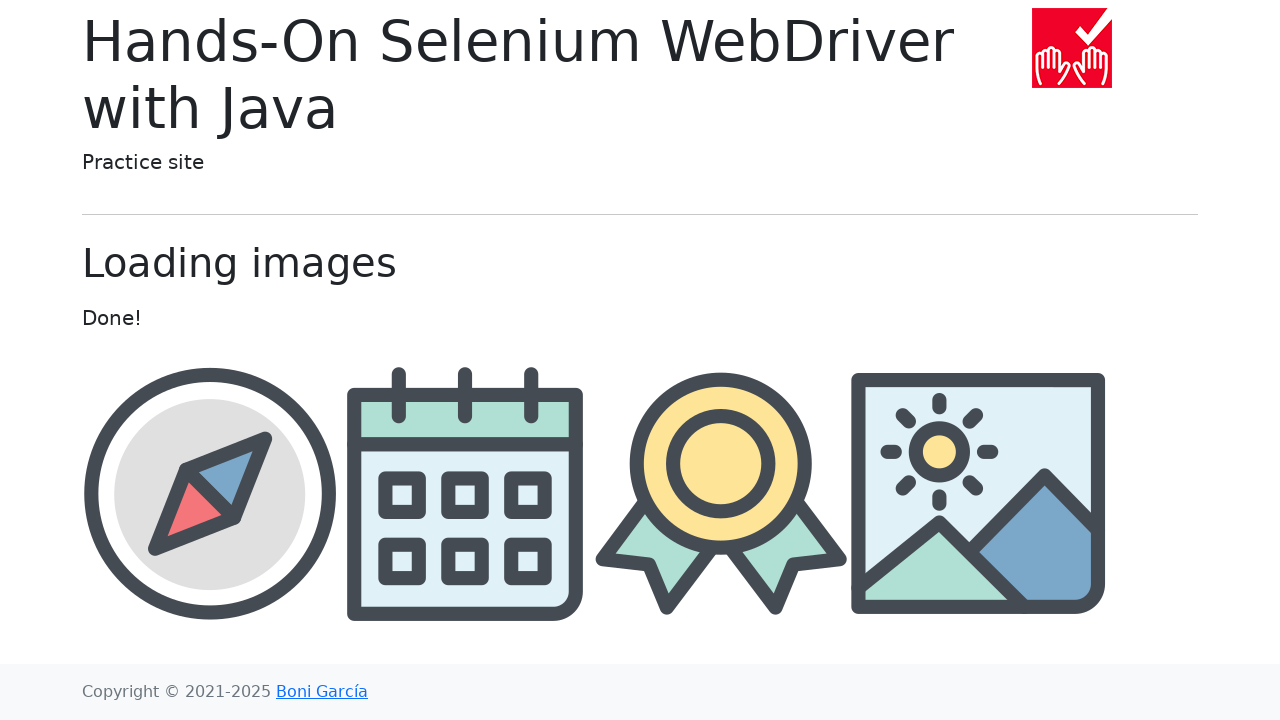

Waited for award image element to load
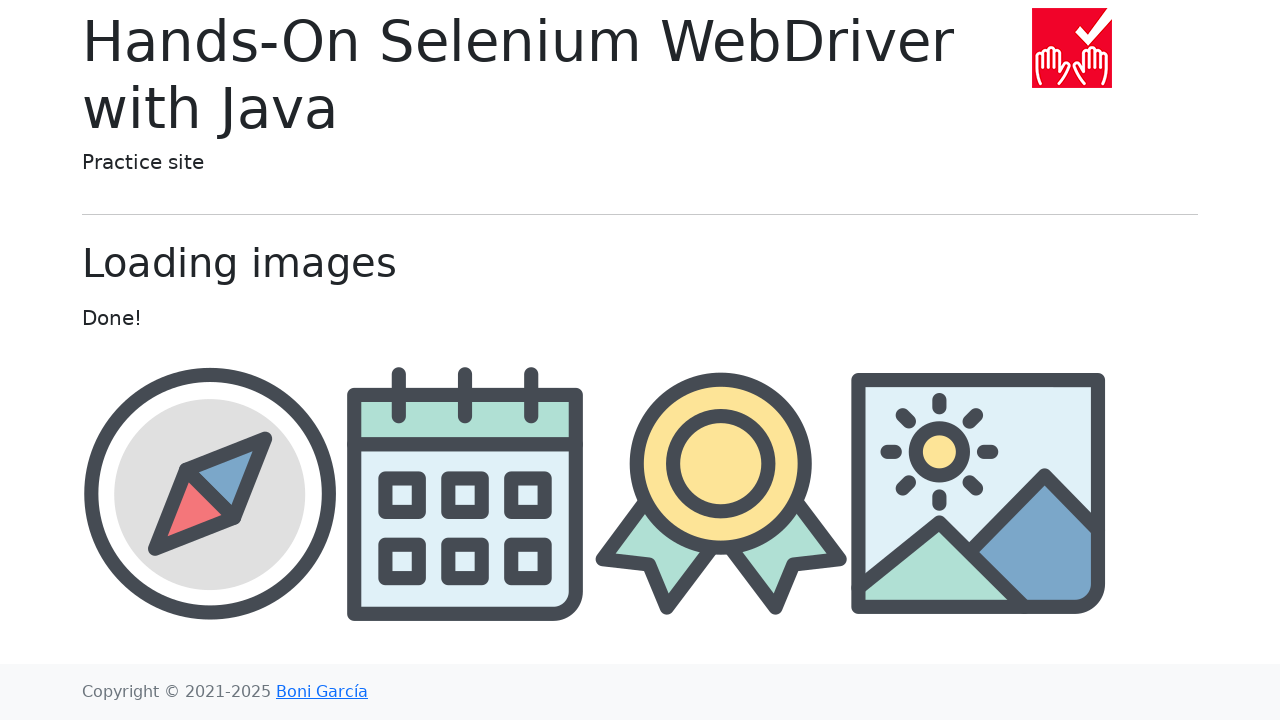

Retrieved src attribute from award image element
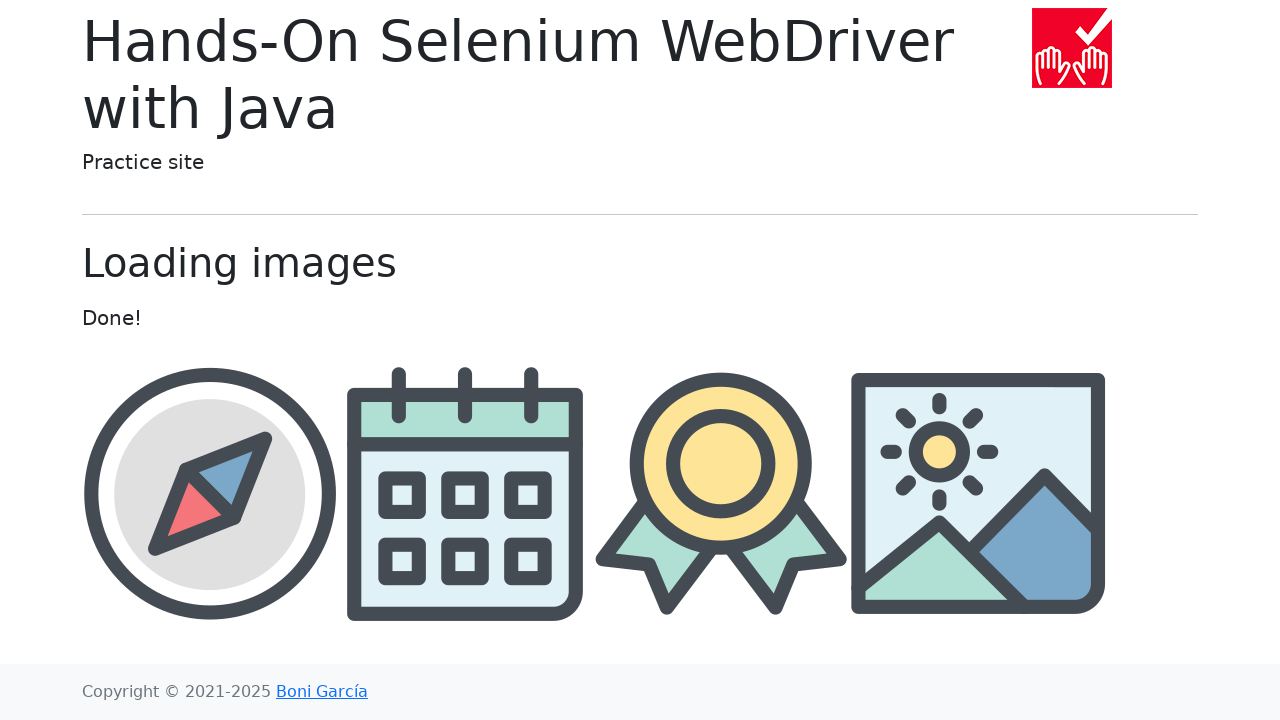

Verified award image src attribute is not None - image loaded successfully
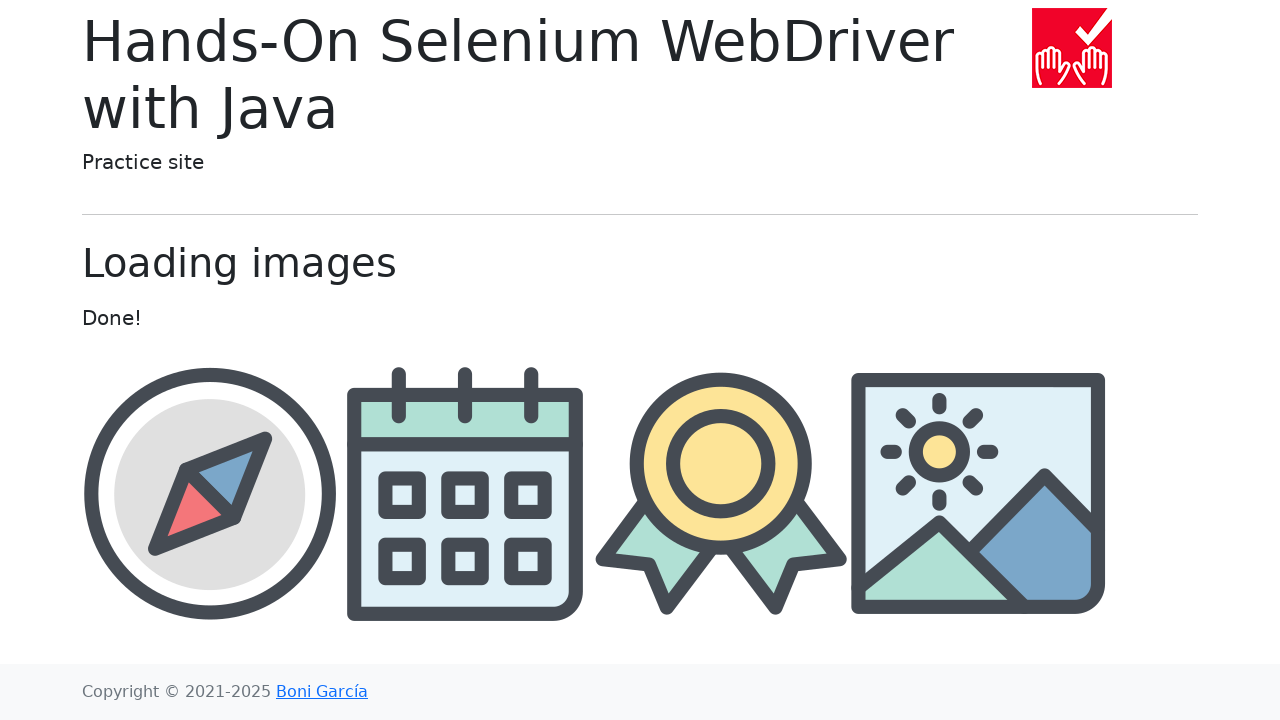

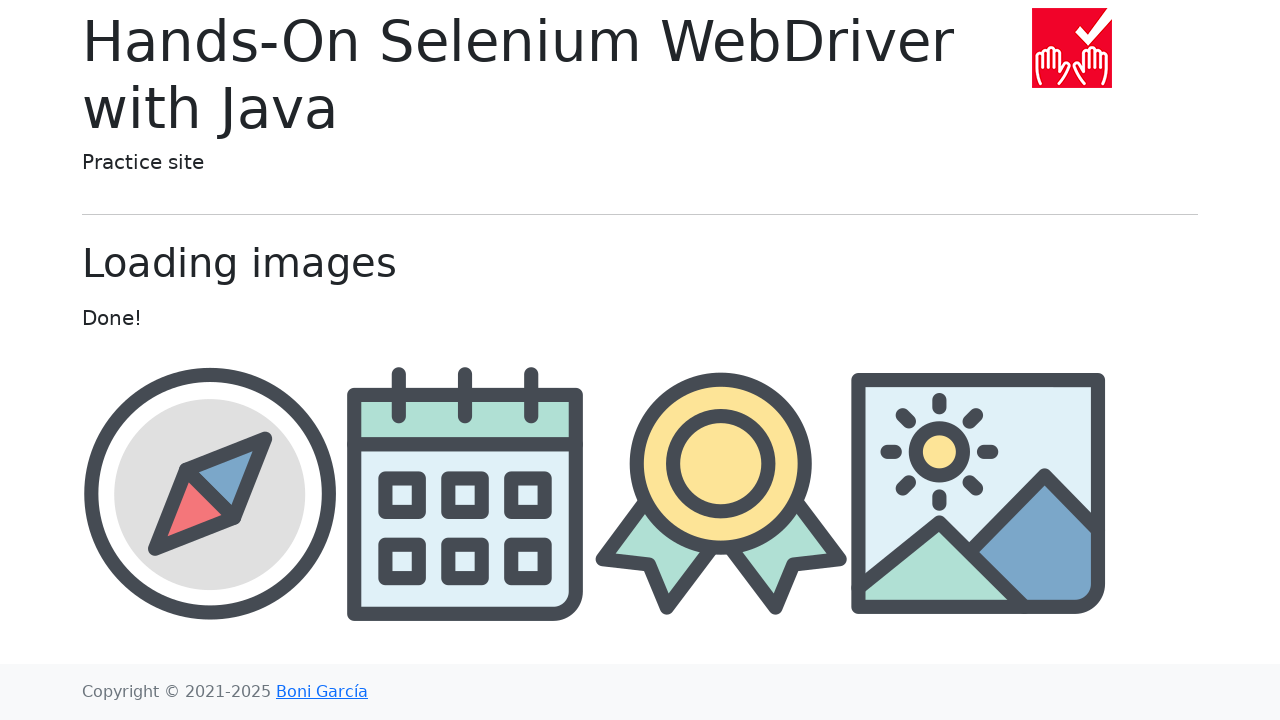